Tests handling multiple browser windows by opening a new window and switching between them

Starting URL: https://the-internet.herokuapp.com/windows

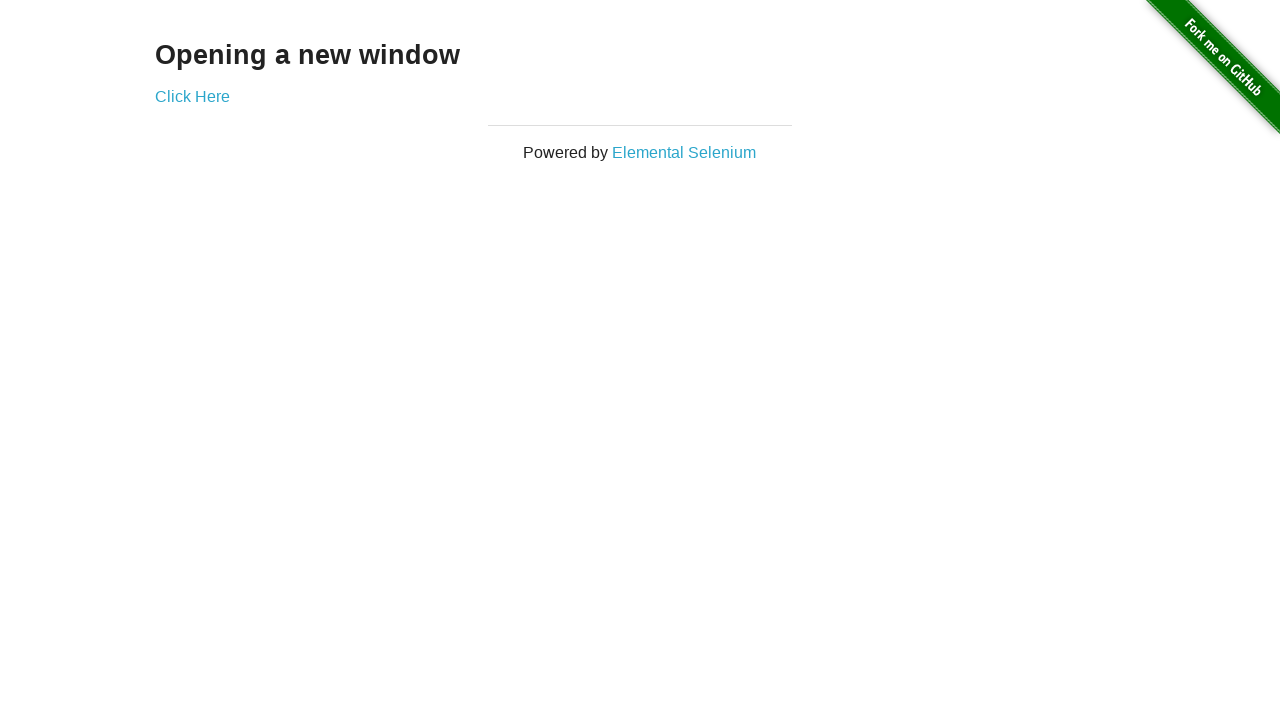

Clicked link to open new window at (192, 96) on a[href='/windows/new']
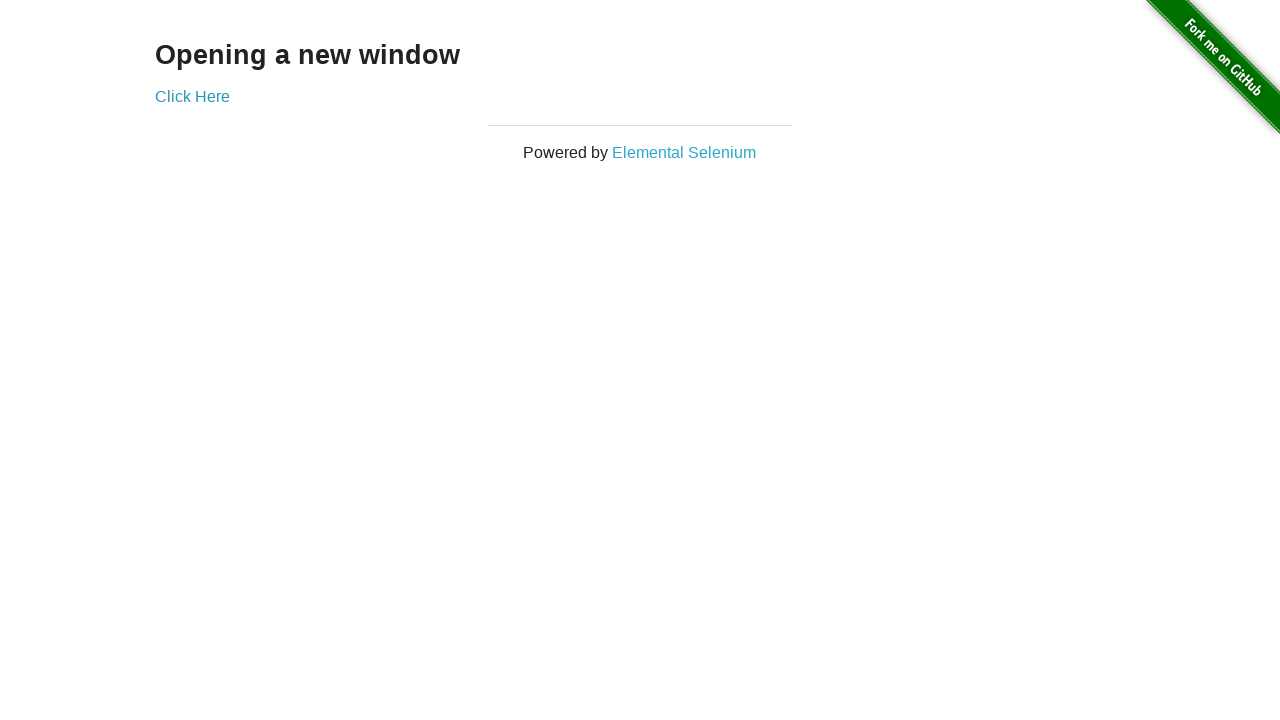

New window opened and captured
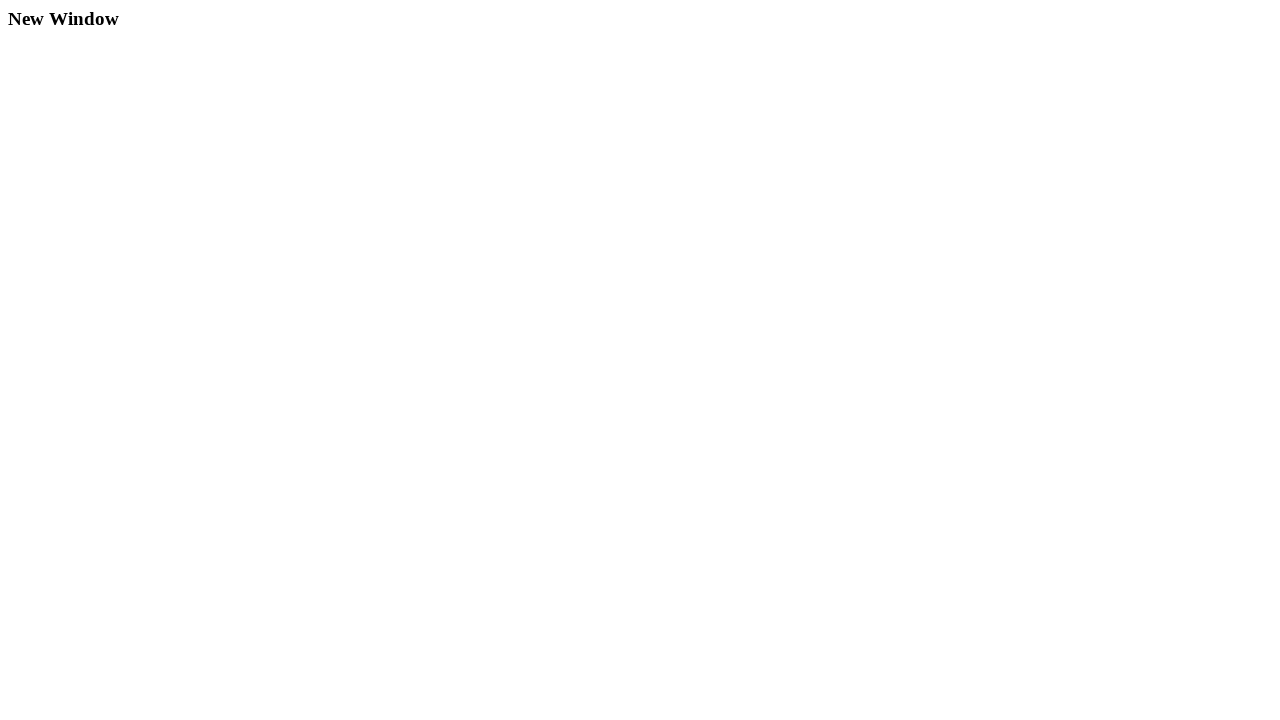

New window finished loading
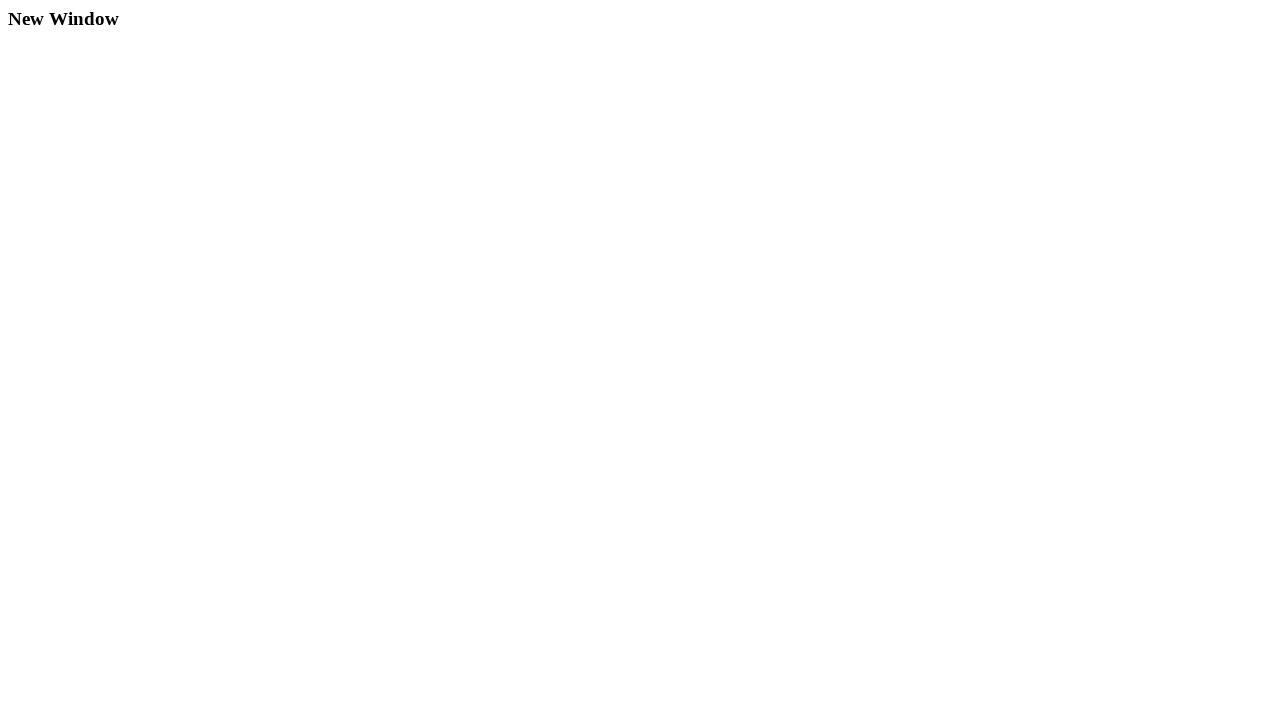

Verified new window contains 'New Window' text
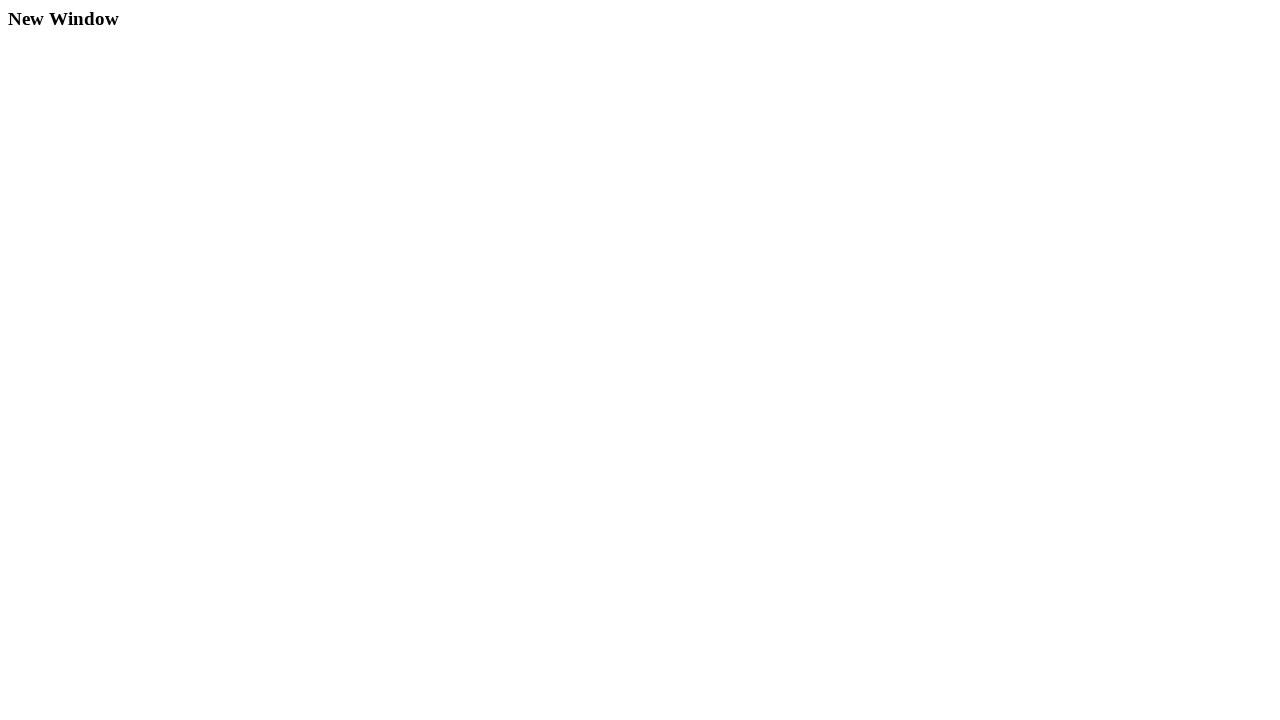

Switched back to original window
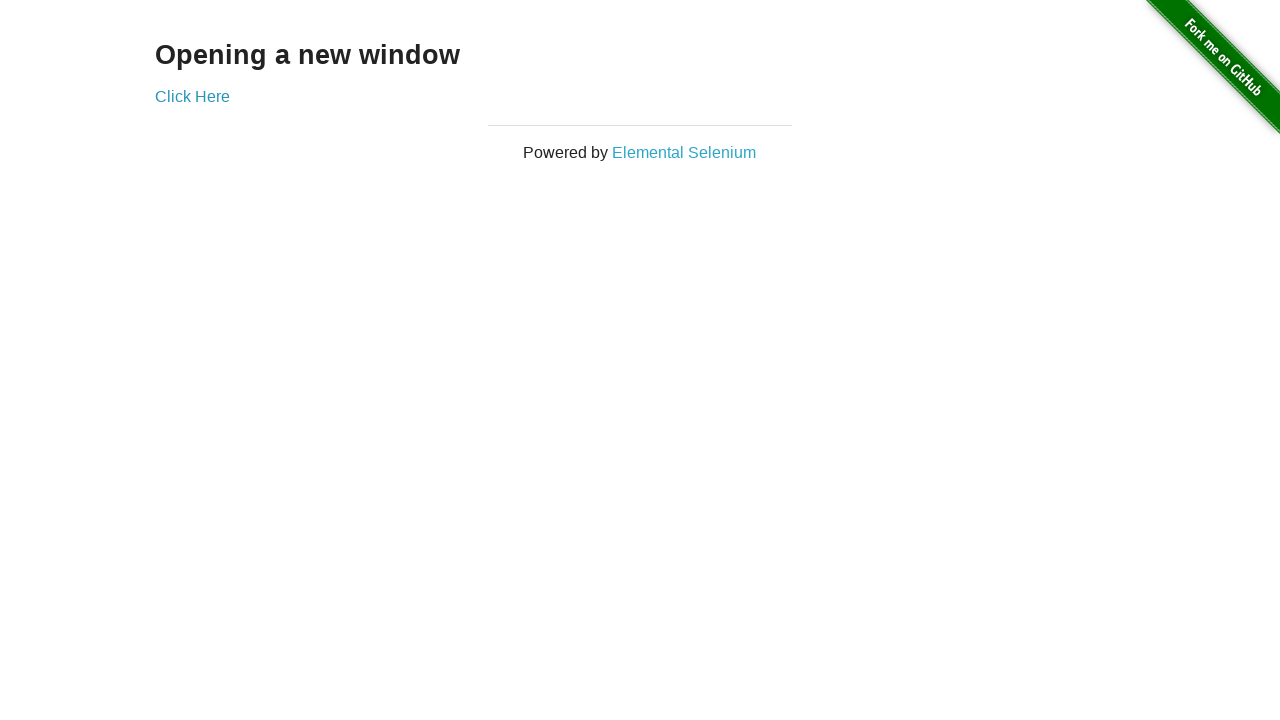

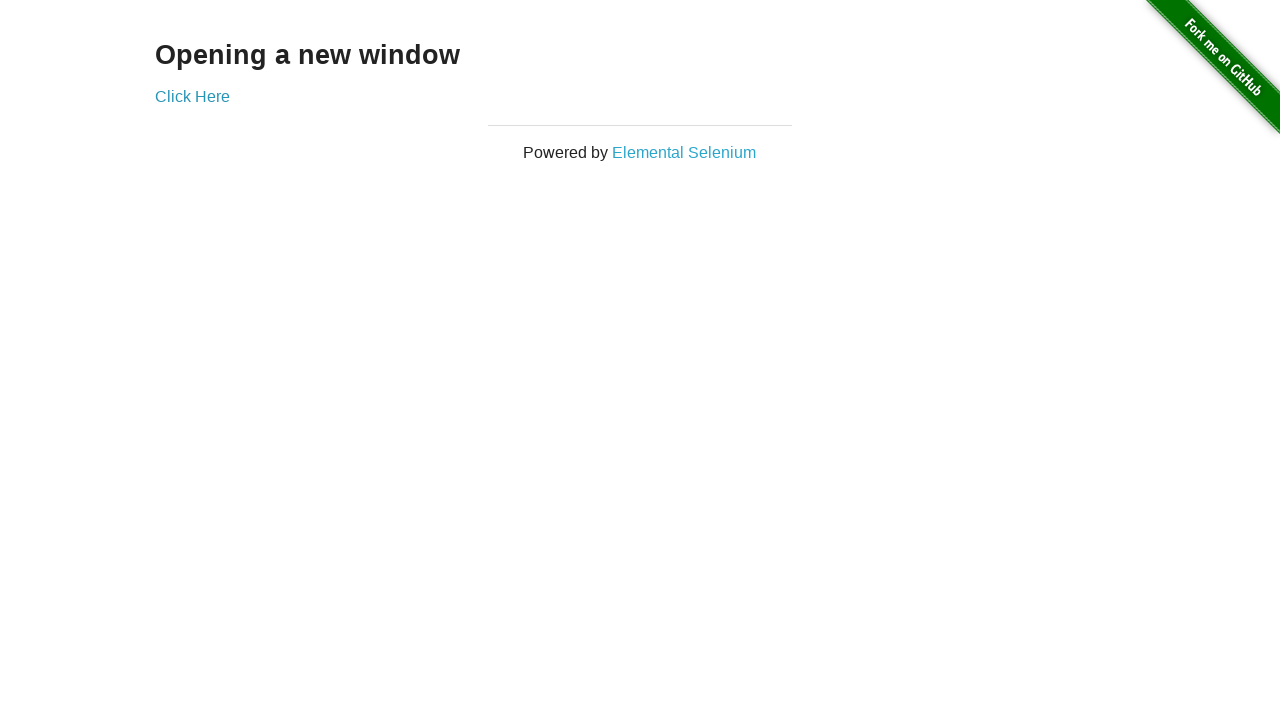